Tests radio button functionality by clicking different radio buttons and checking their selection state

Starting URL: https://rahulshettyacademy.com/AutomationPractice/

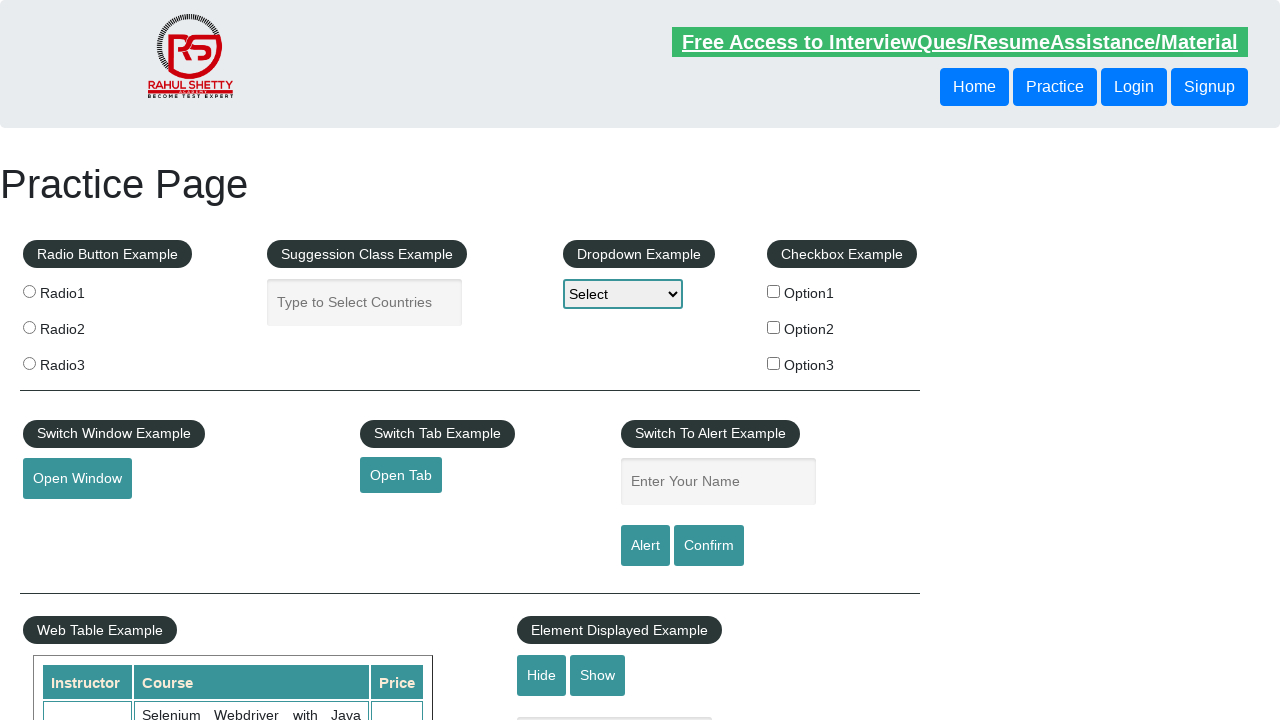

Clicked radio button 2 at (29, 327) on input[value='radio2']
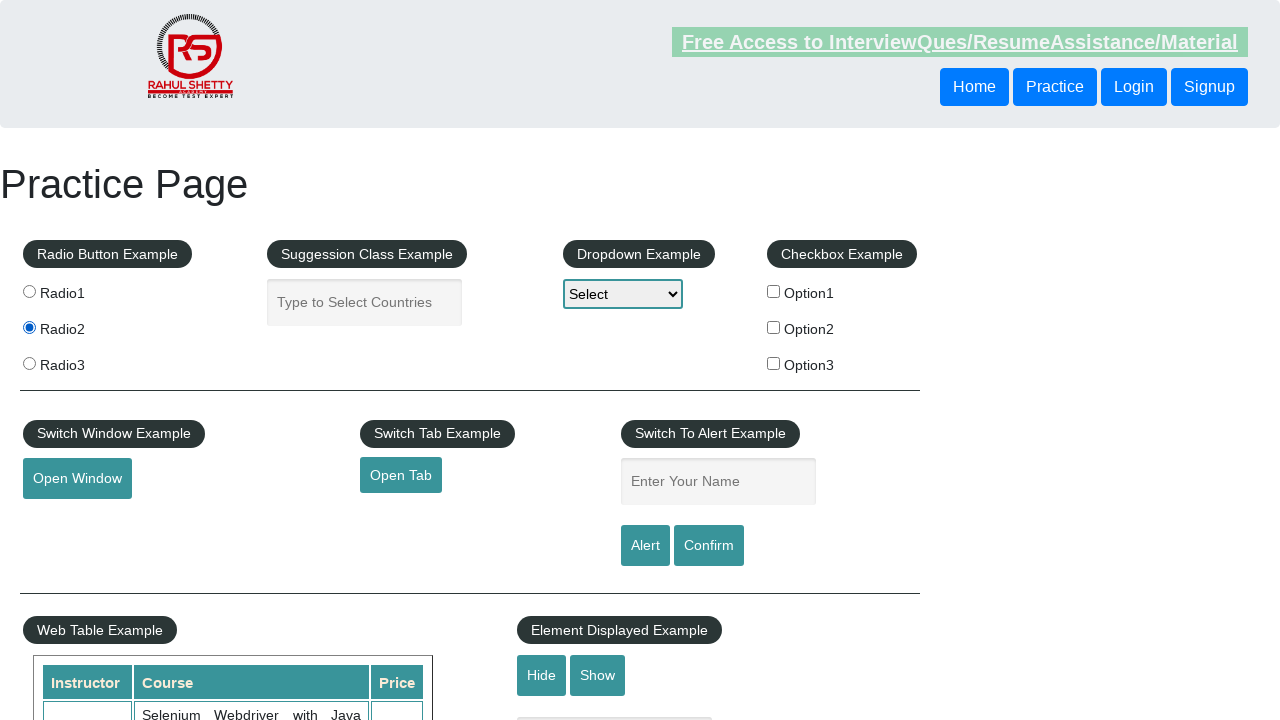

Clicked radio button 1 at (29, 291) on input[value='radio1']
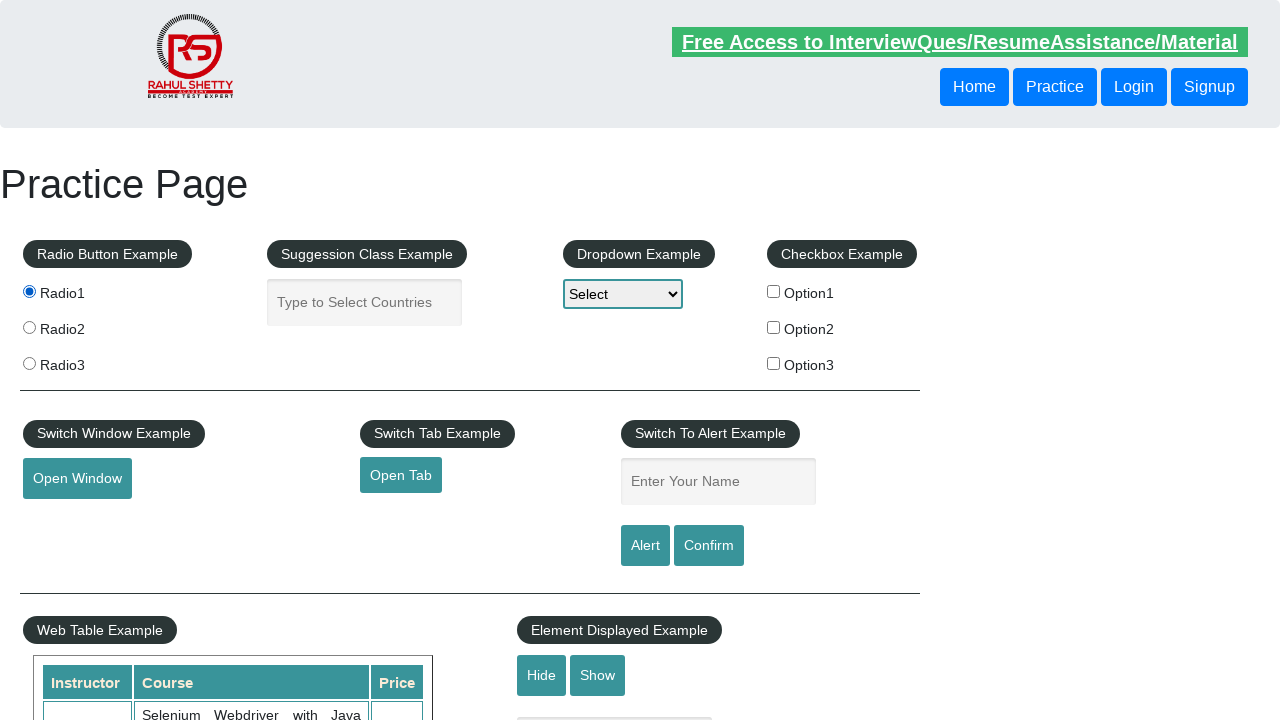

Clicked radio button 1 again to test toggle behavior at (29, 291) on input[value='radio1']
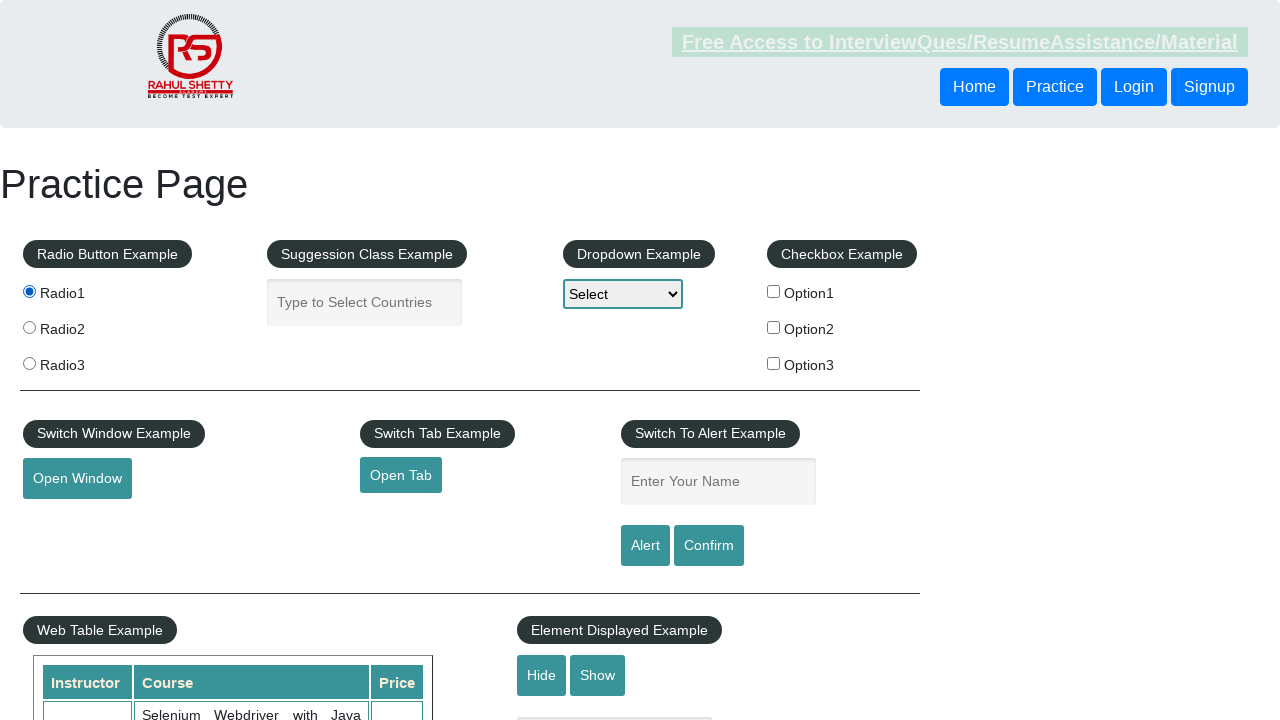

Clicked radio button 1 a second time to test toggle behavior at (29, 291) on input[value='radio1']
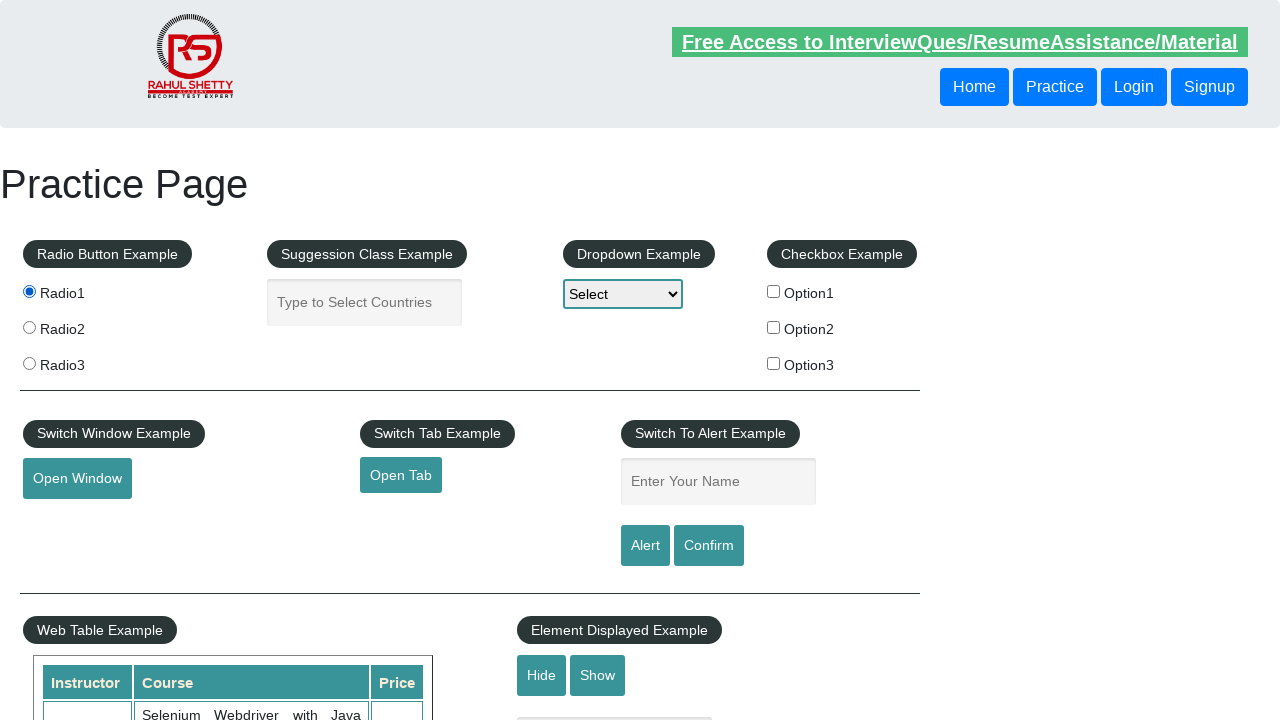

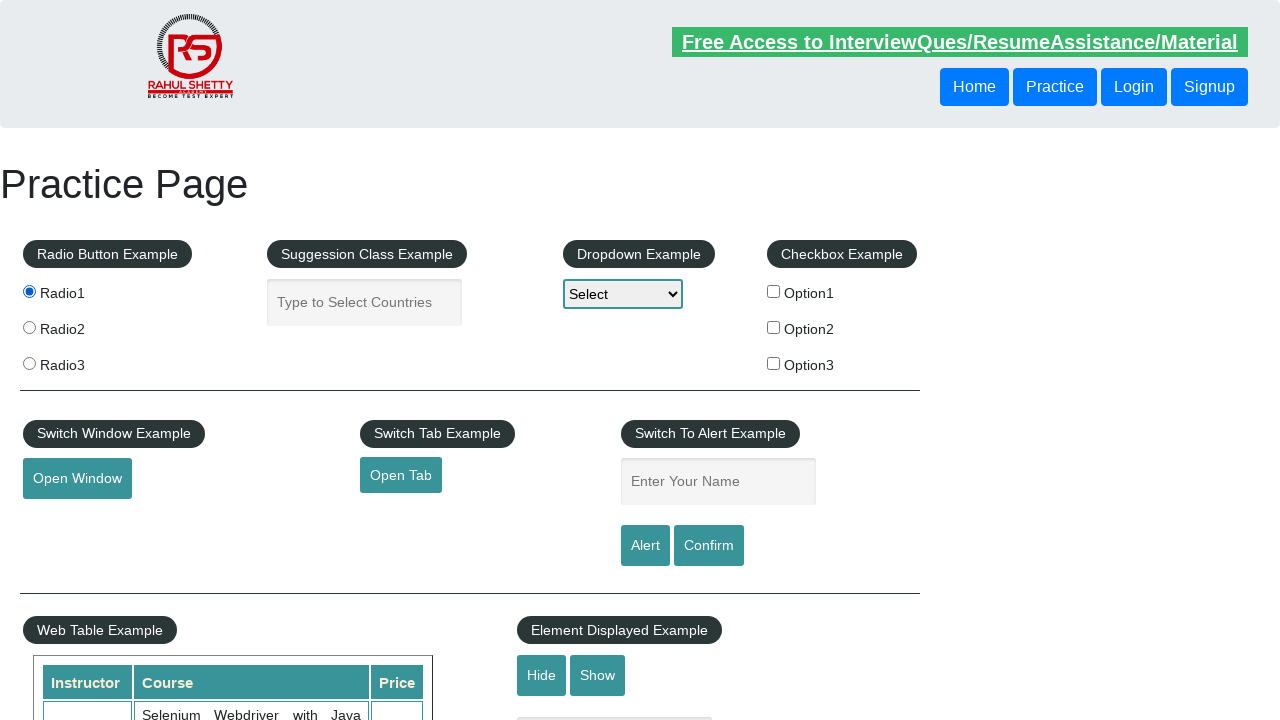